Navigates to the OrangeHRM demo page and waits for it to load, verifying the page is accessible.

Starting URL: https://opensource-demo.orangehrmlive.com/

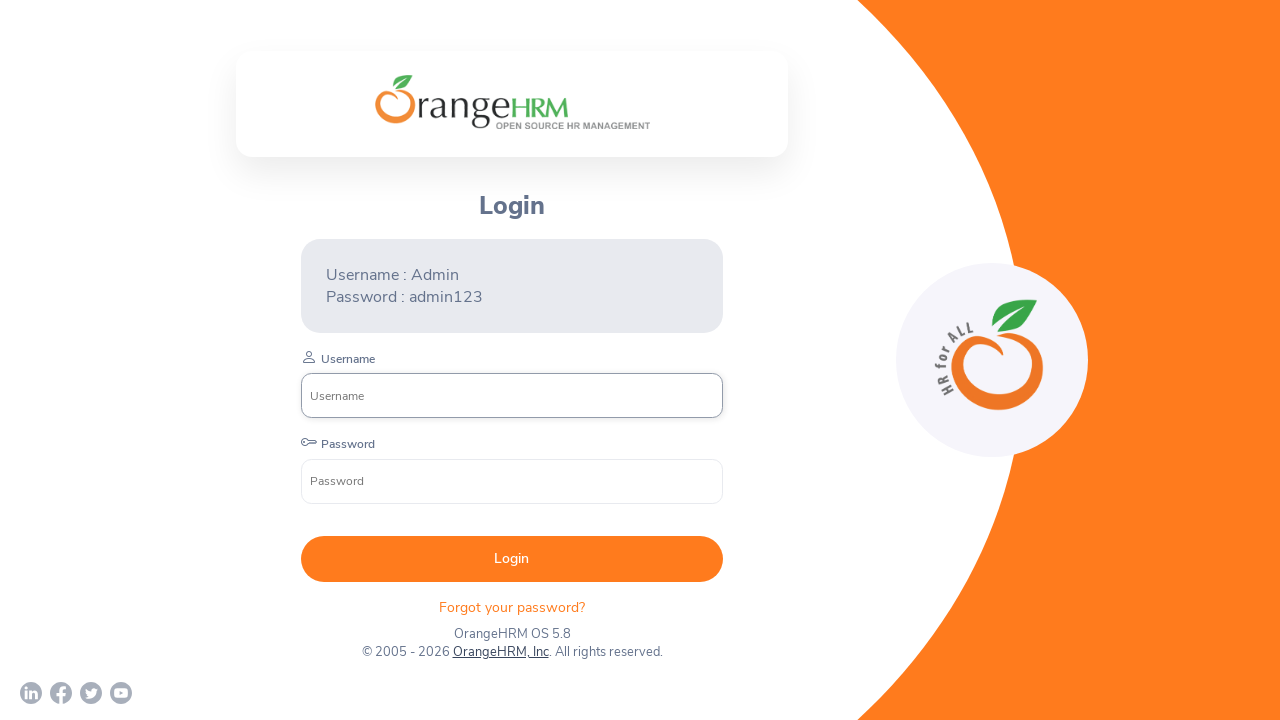

Navigated to OrangeHRM demo page
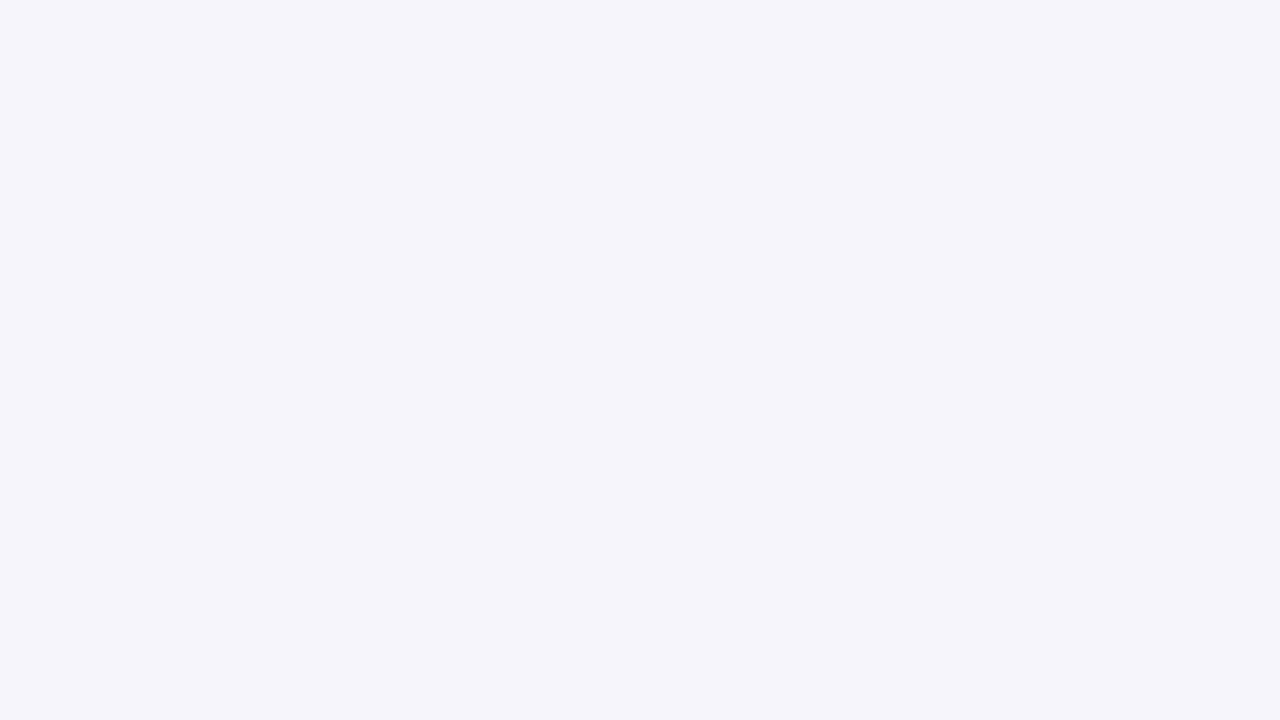

Login form loaded and verified page is accessible
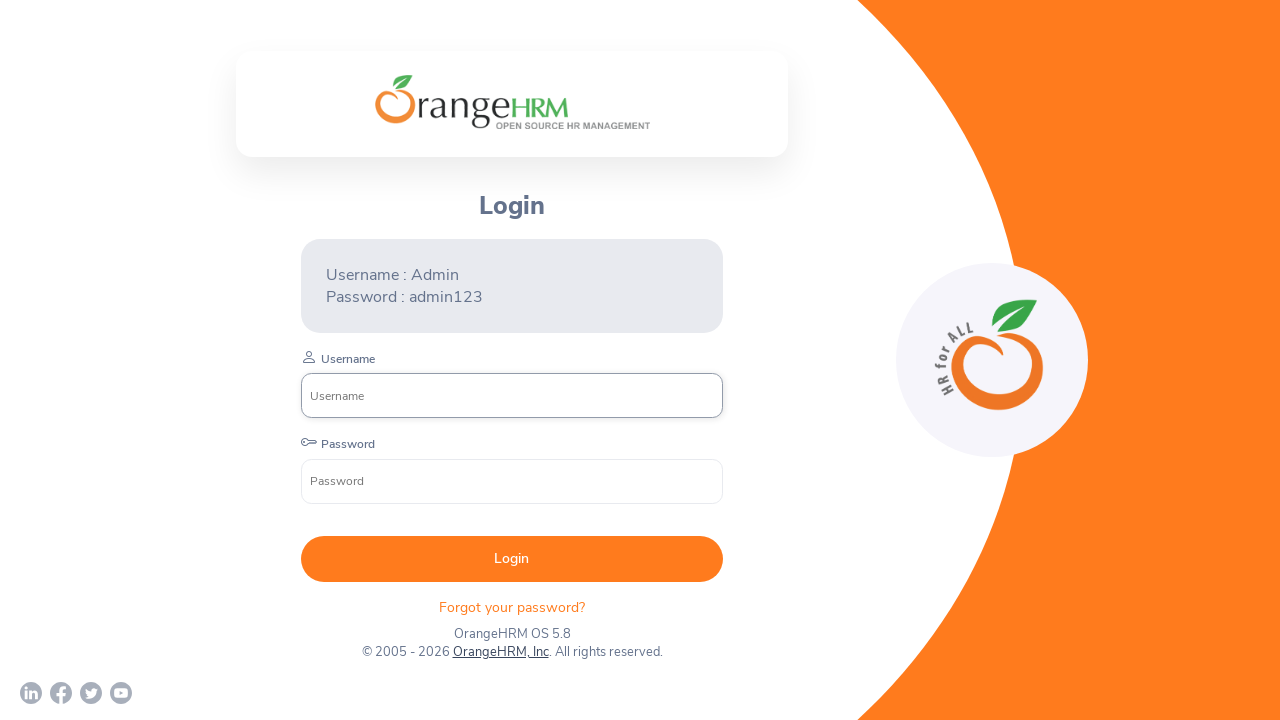

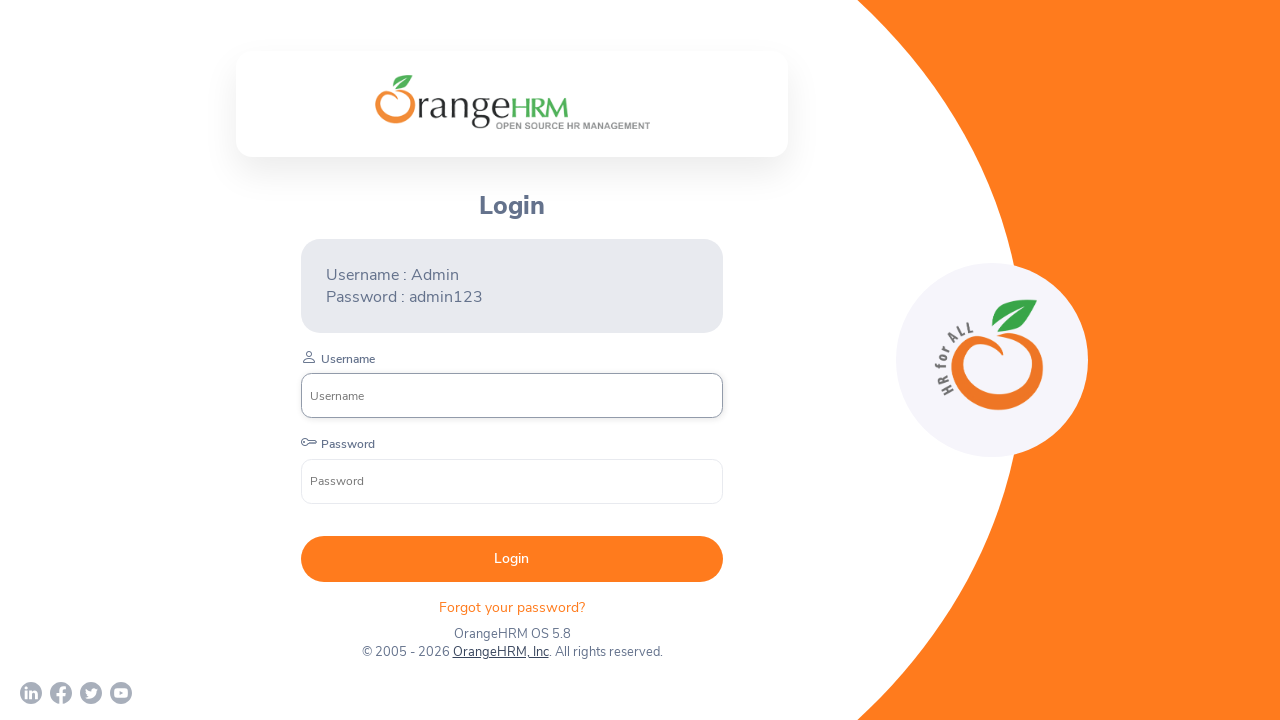